Tests removing an item from the cart by adding a product, navigating to cart, and clicking the Delete link.

Starting URL: https://demoblaze.com/

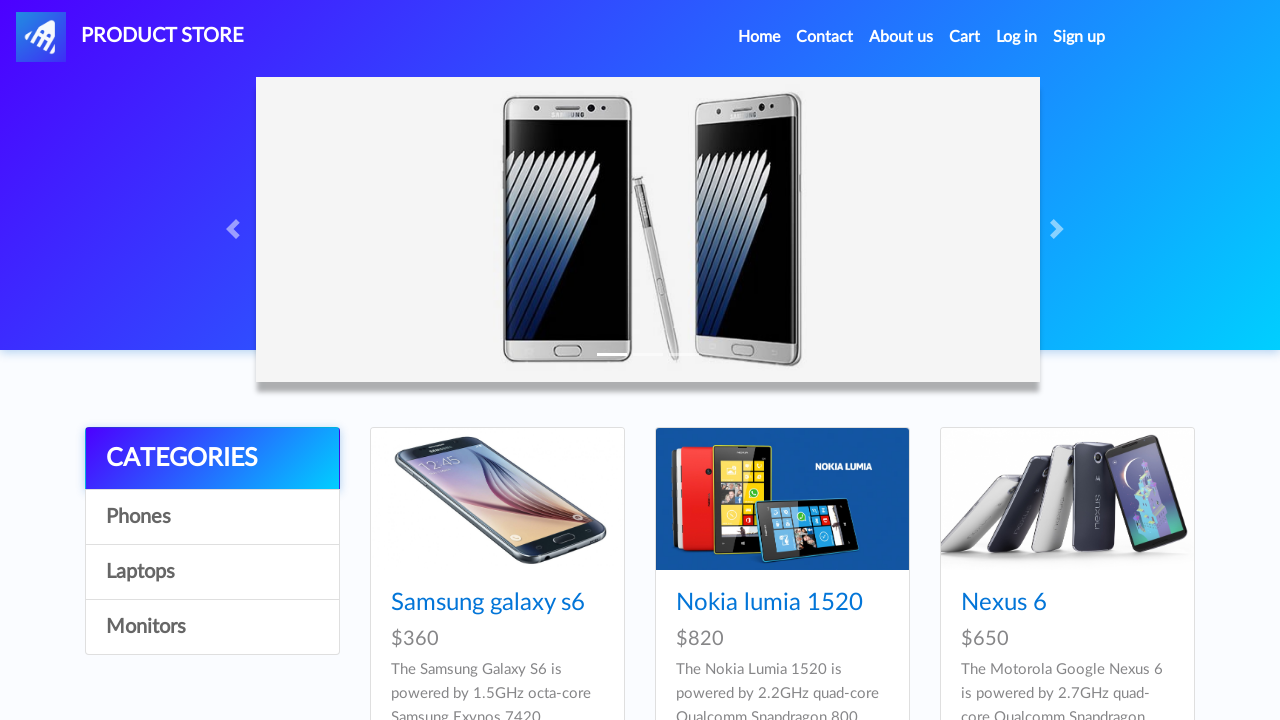

Clicked on product at index 5 at (782, 361) on (//div[@class='card h-100']//img)[5]
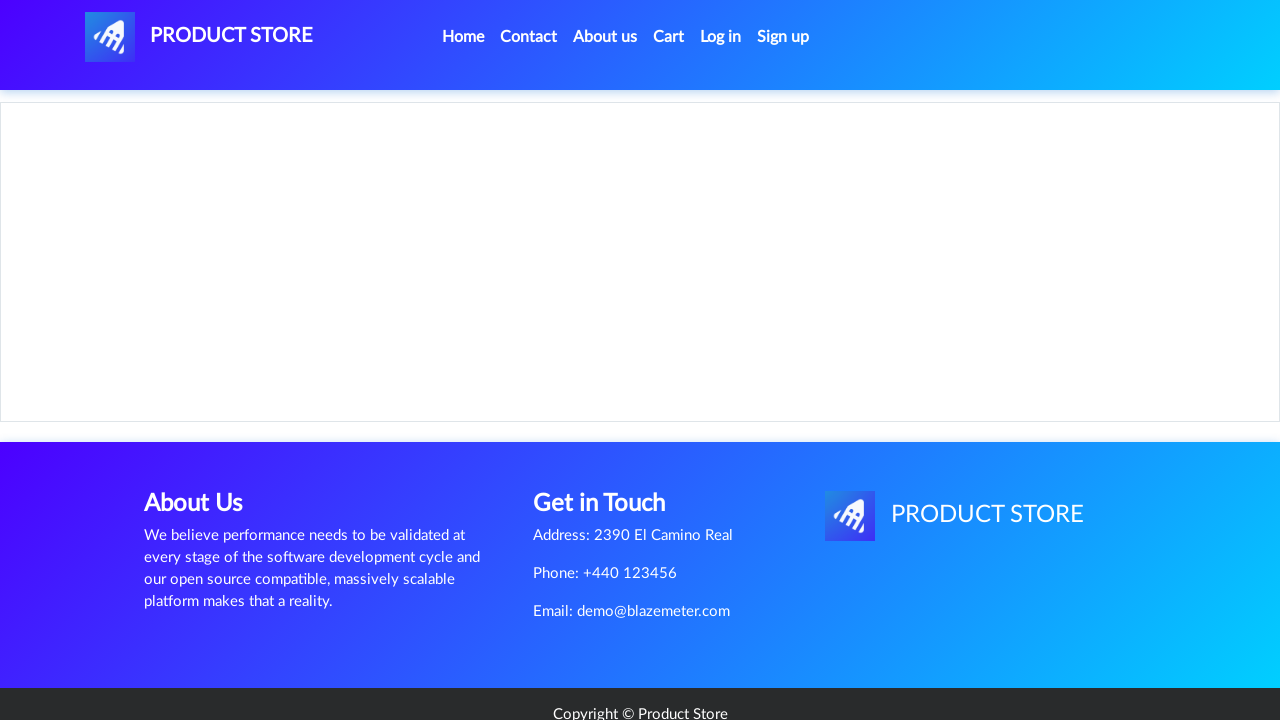

Clicked 'Add to cart' button at (610, 440) on text=Add to cart
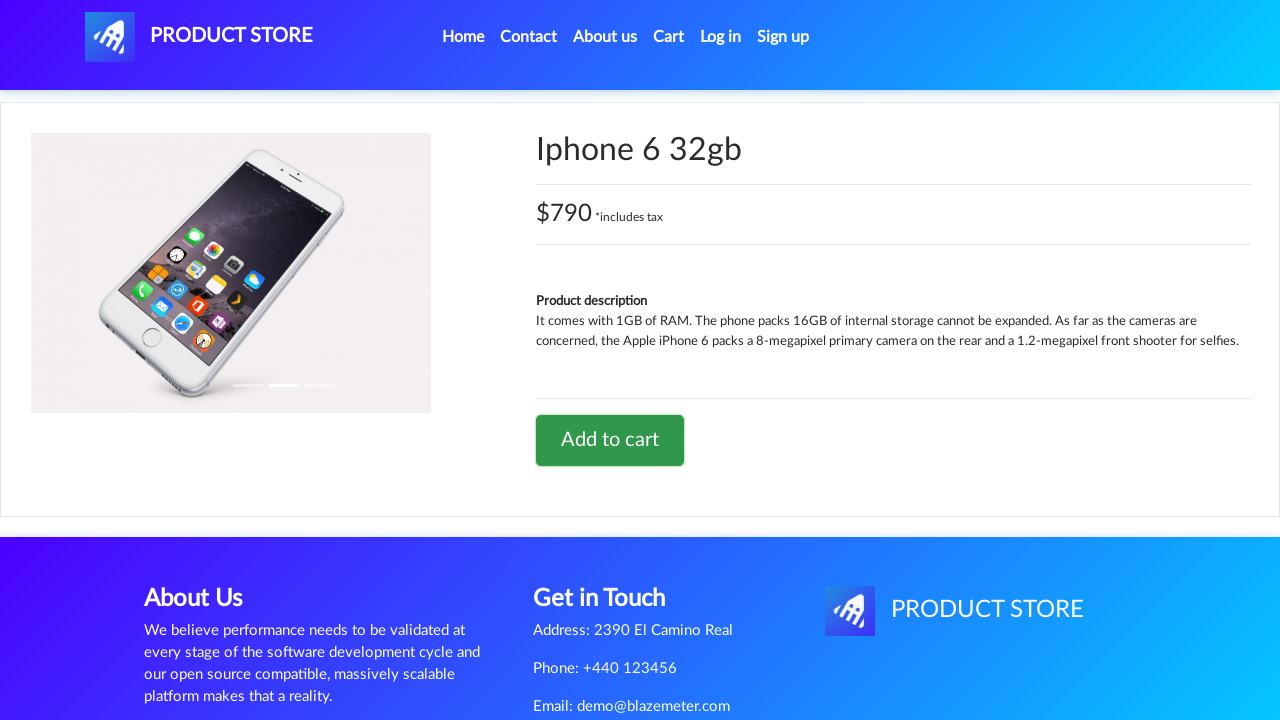

Navigated to Cart page at (669, 37) on internal:role=link[name="Cart"i] >> nth=0
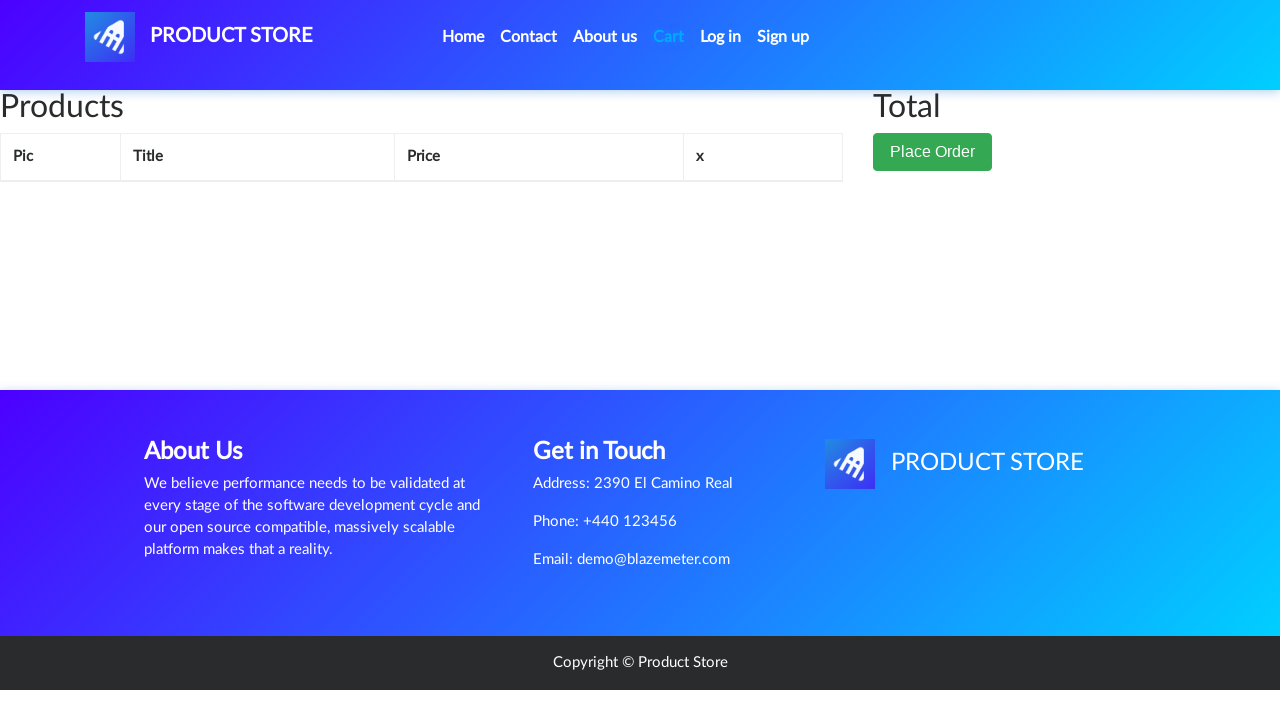

Clicked 'Delete' link to remove item from cart at (678, 205) on internal:role=link[name="Delete"i]
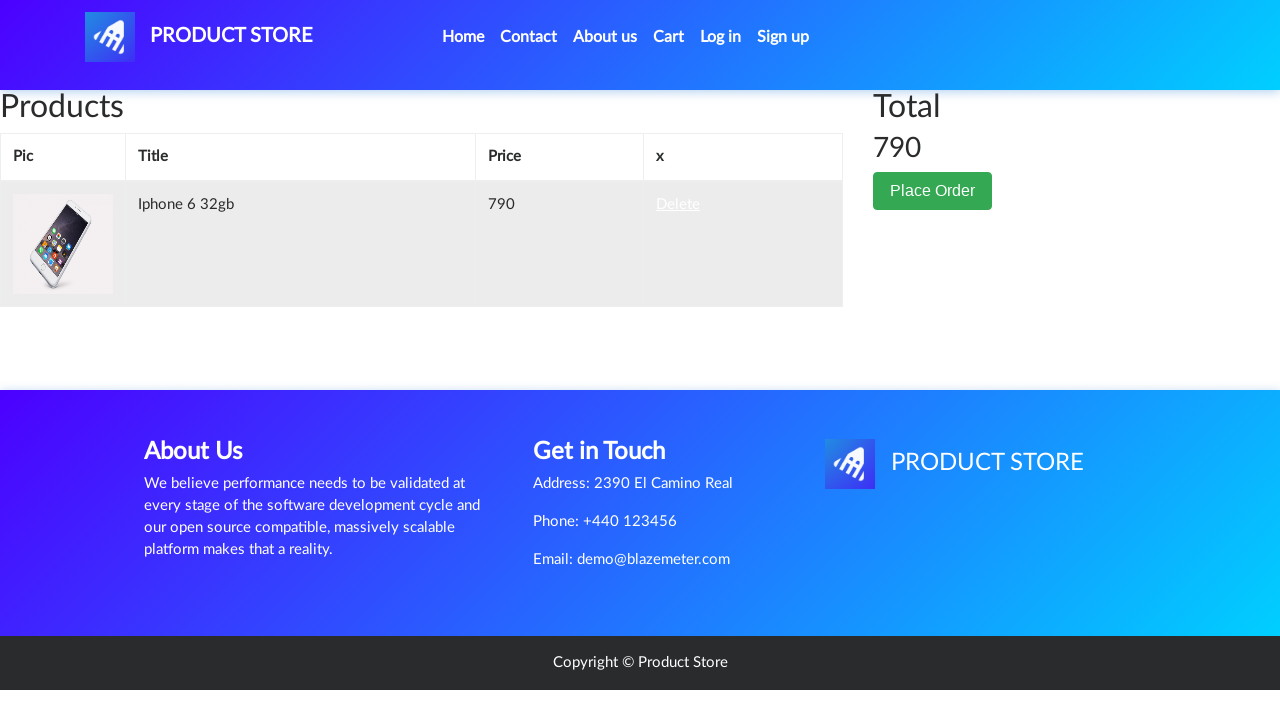

Waited for item deletion to process
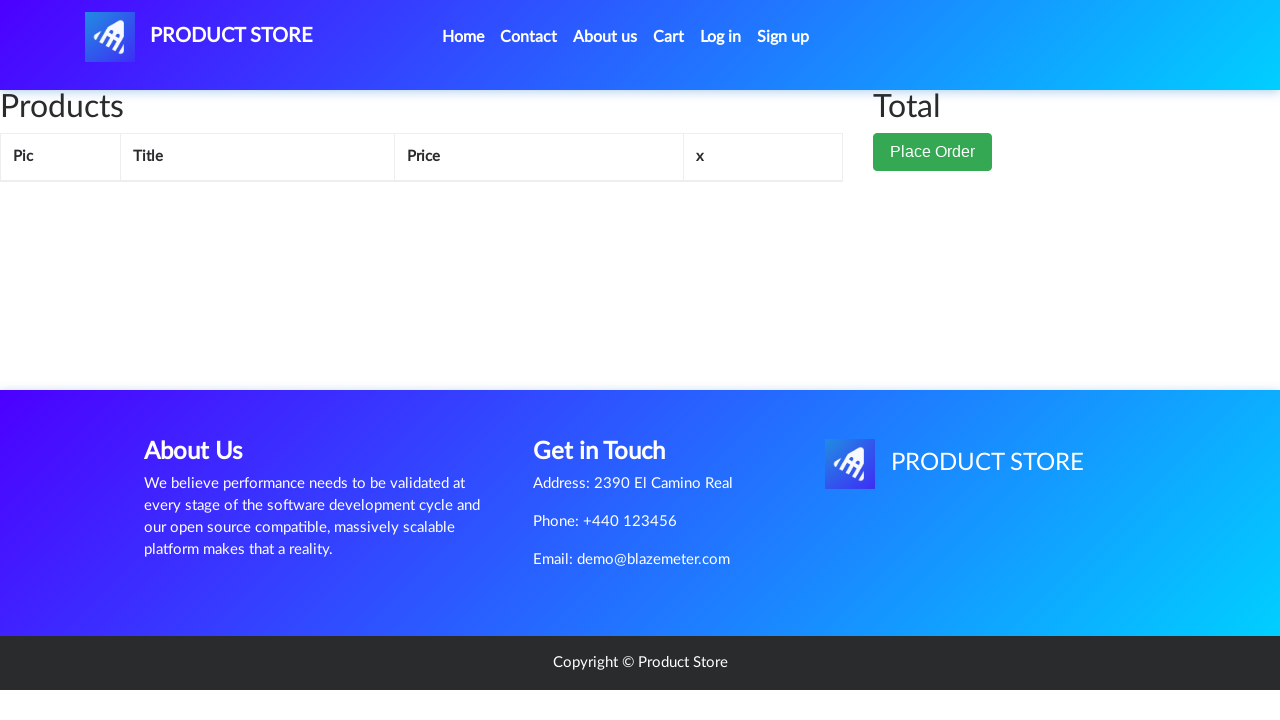

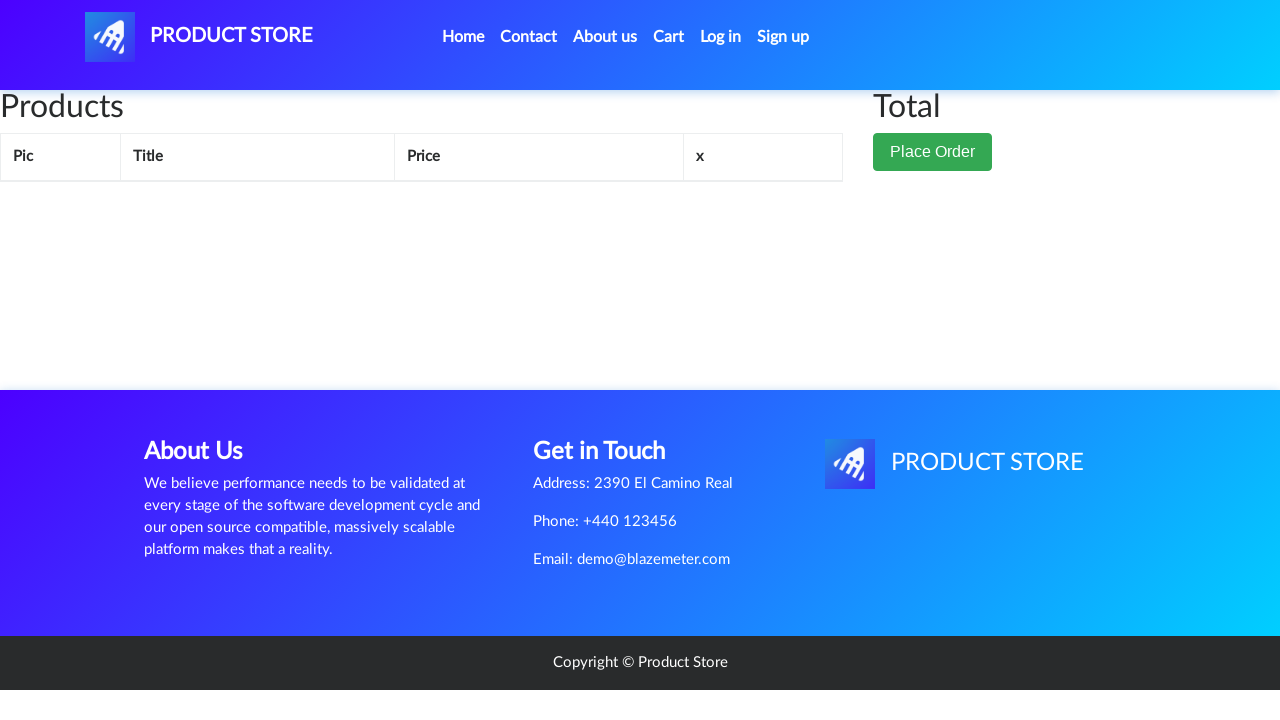